Tests dropdown menu selection using three different methods: by index for year, by value for month, and by visible text for day

Starting URL: https://testcenter.techproeducation.com/index.php?page=dropdown

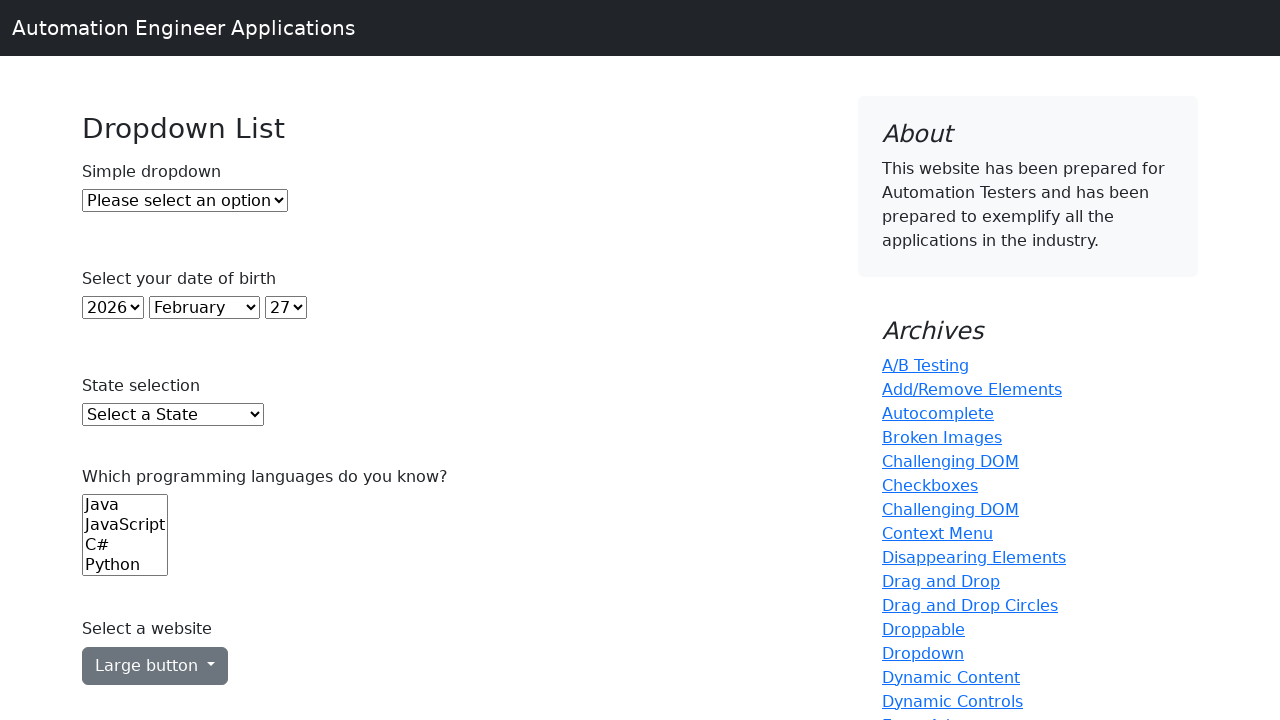

Navigated to dropdown test page
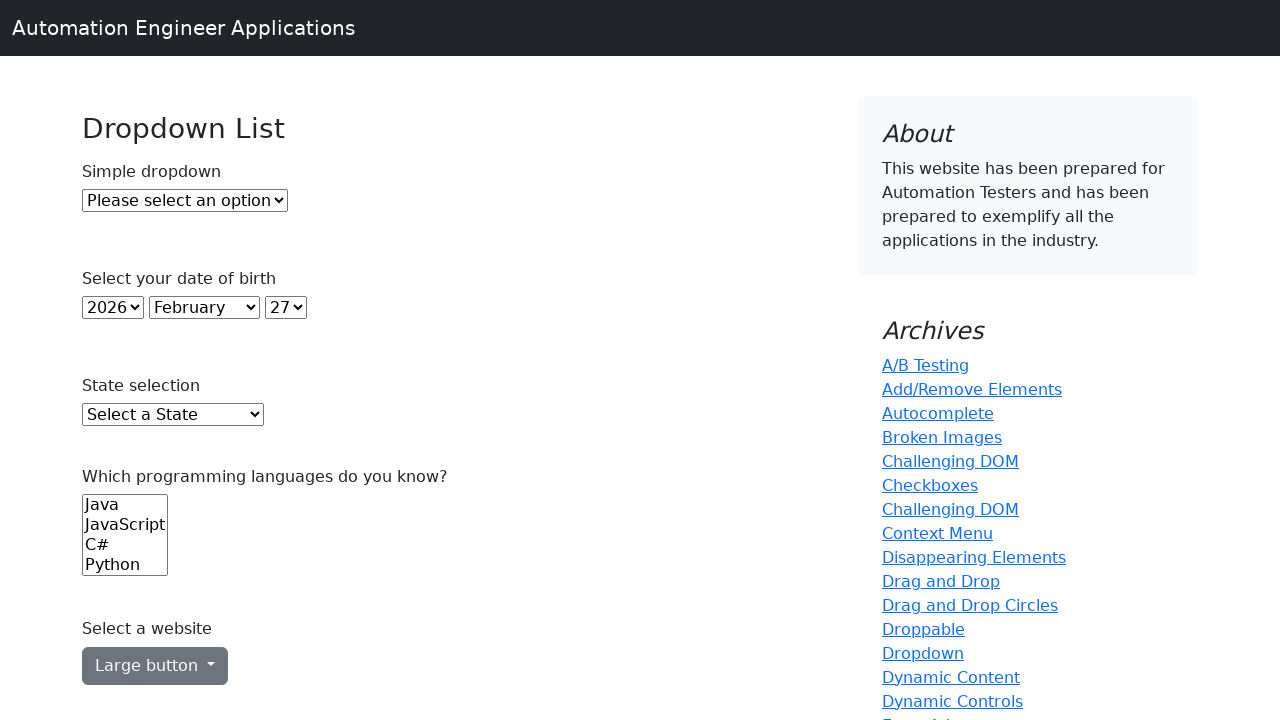

Selected year dropdown by index 5 on (//select)[2]
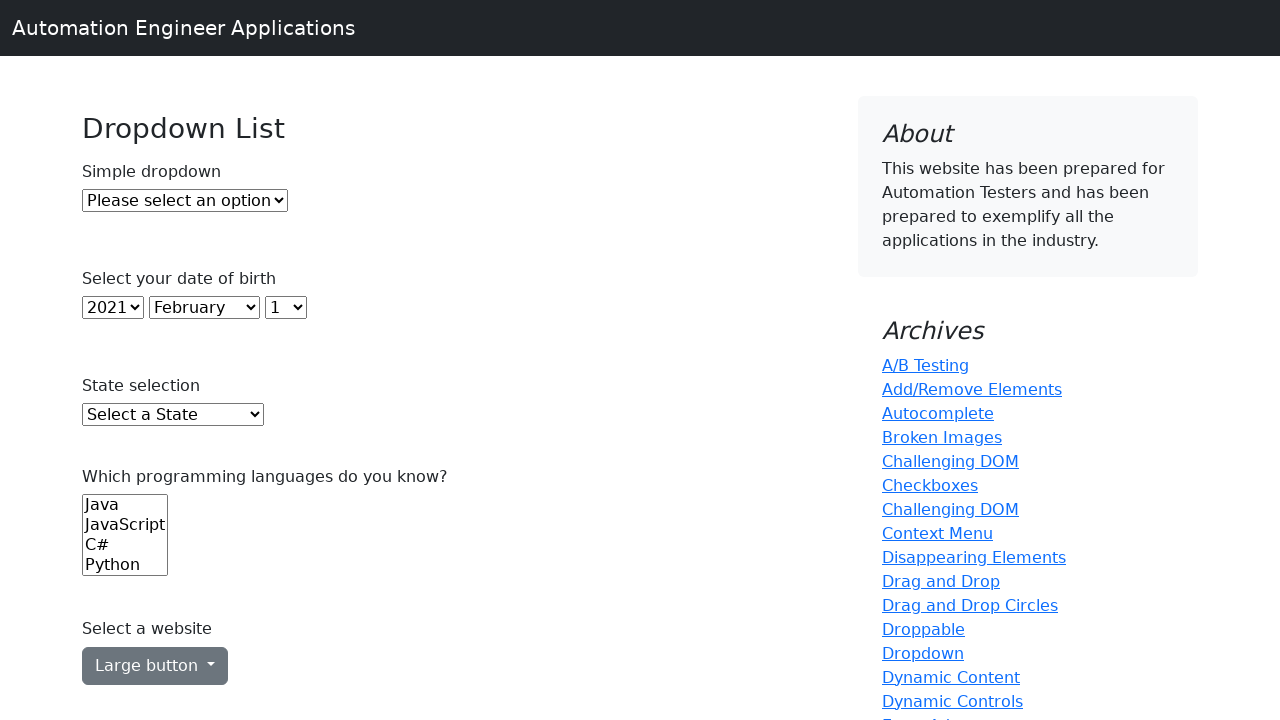

Selected month dropdown by value '4' on (//select)[3]
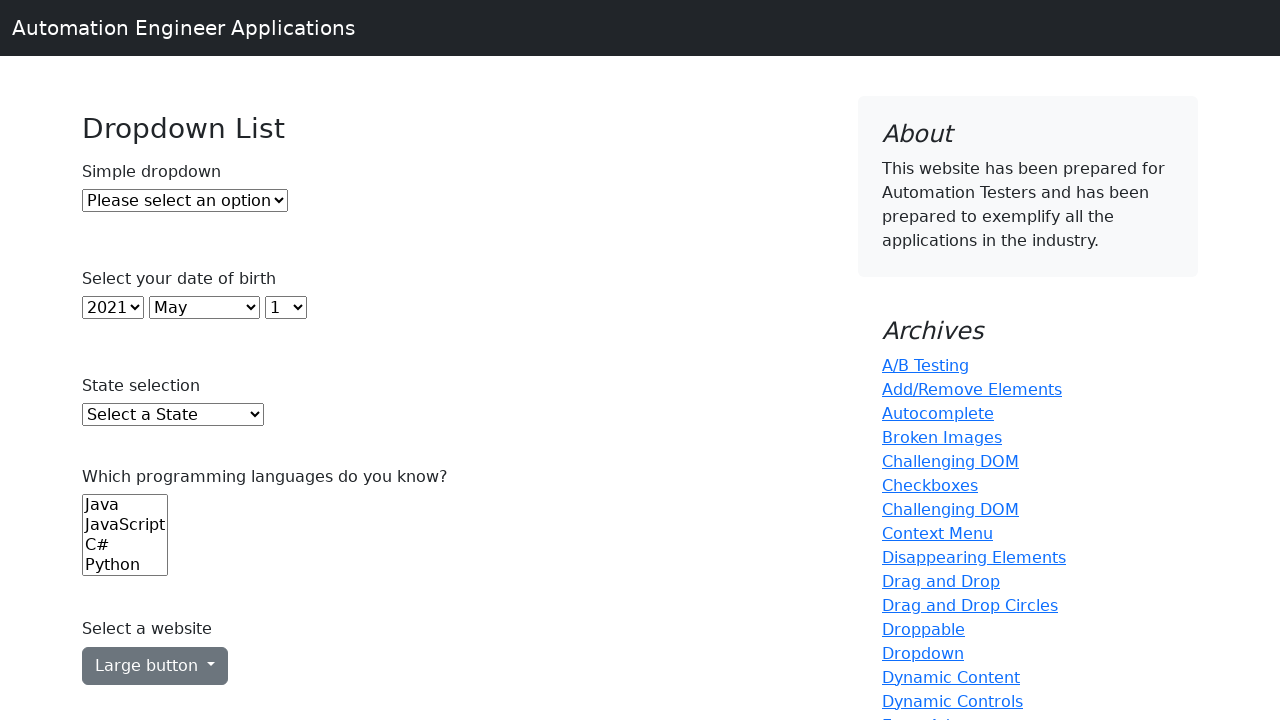

Selected day dropdown by visible text '15' on (//select)[4]
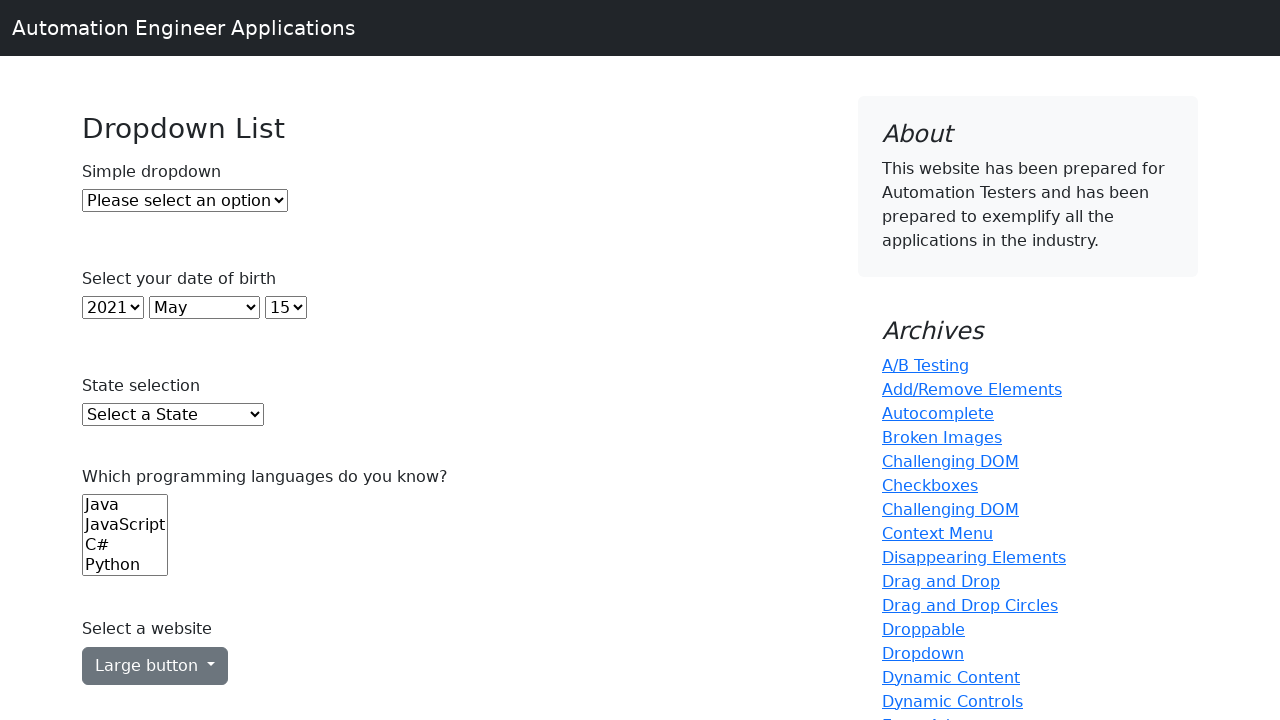

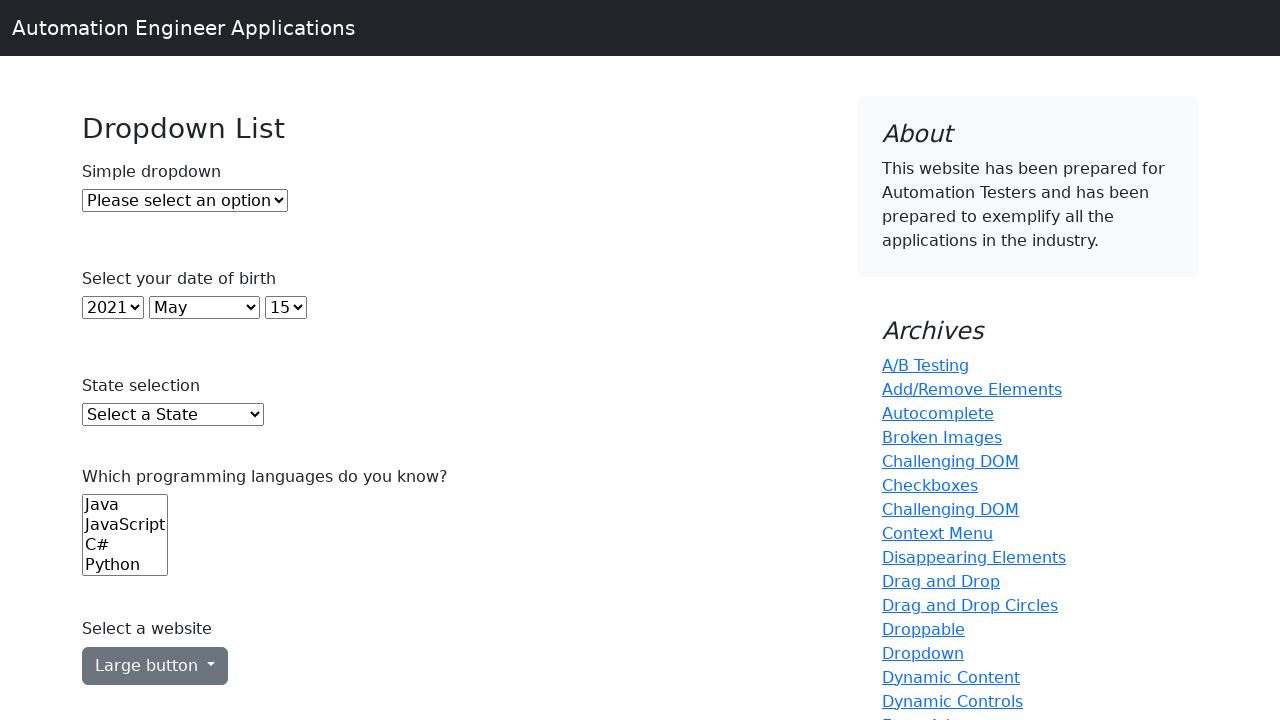